Tests DuckDuckGo search functionality by entering a search phrase and verifying the search results page loads with the expected title.

Starting URL: https://duckduckgo.com/

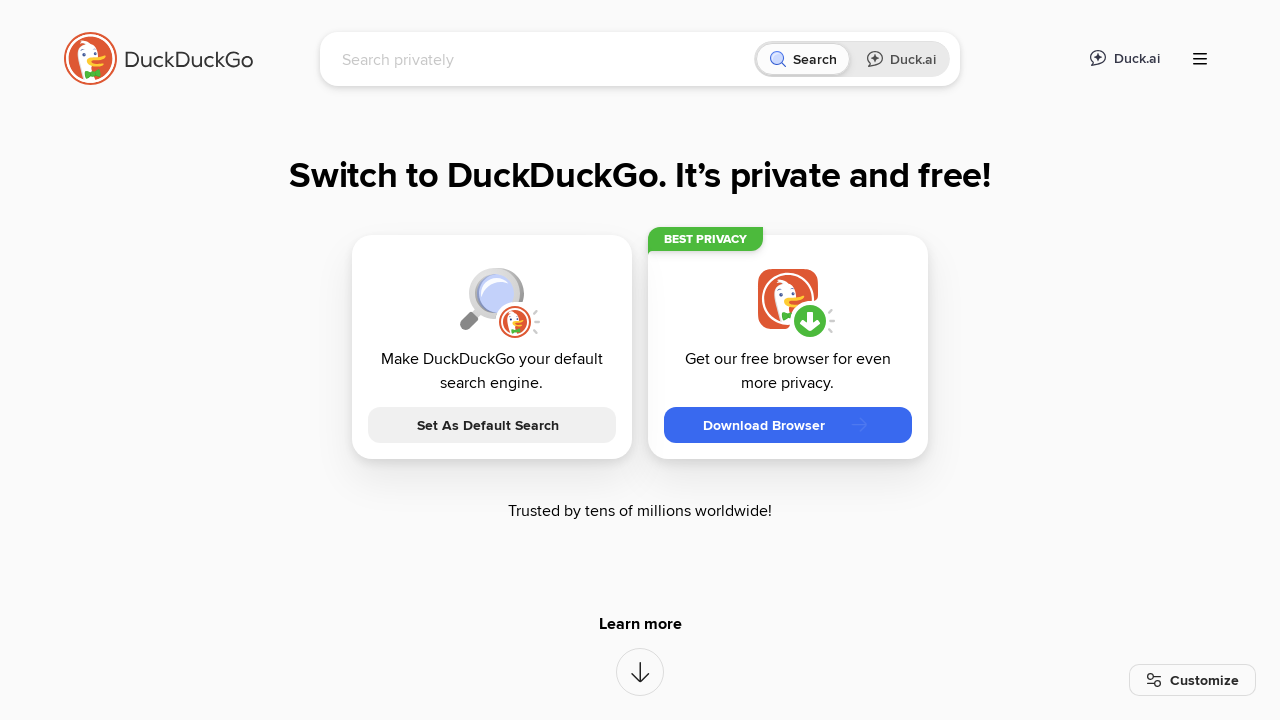

Filled search box with 'panda' on #searchbox_input
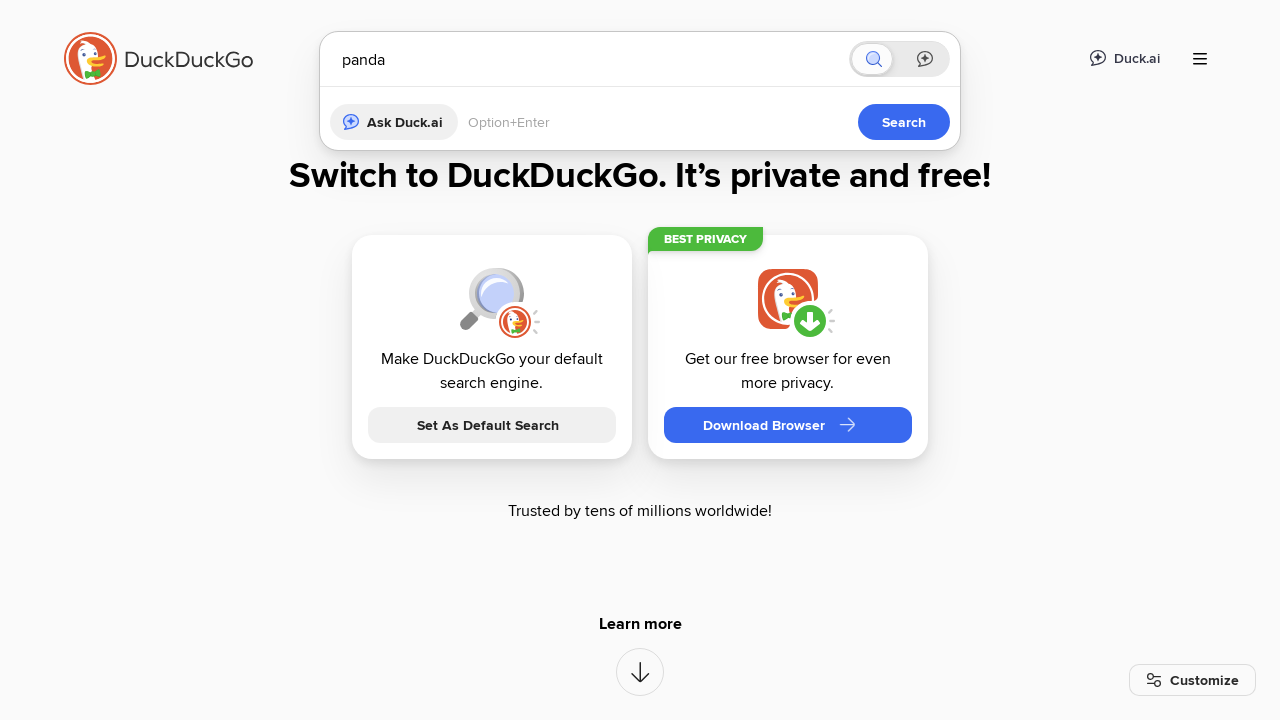

Pressed Enter to submit search on #searchbox_input
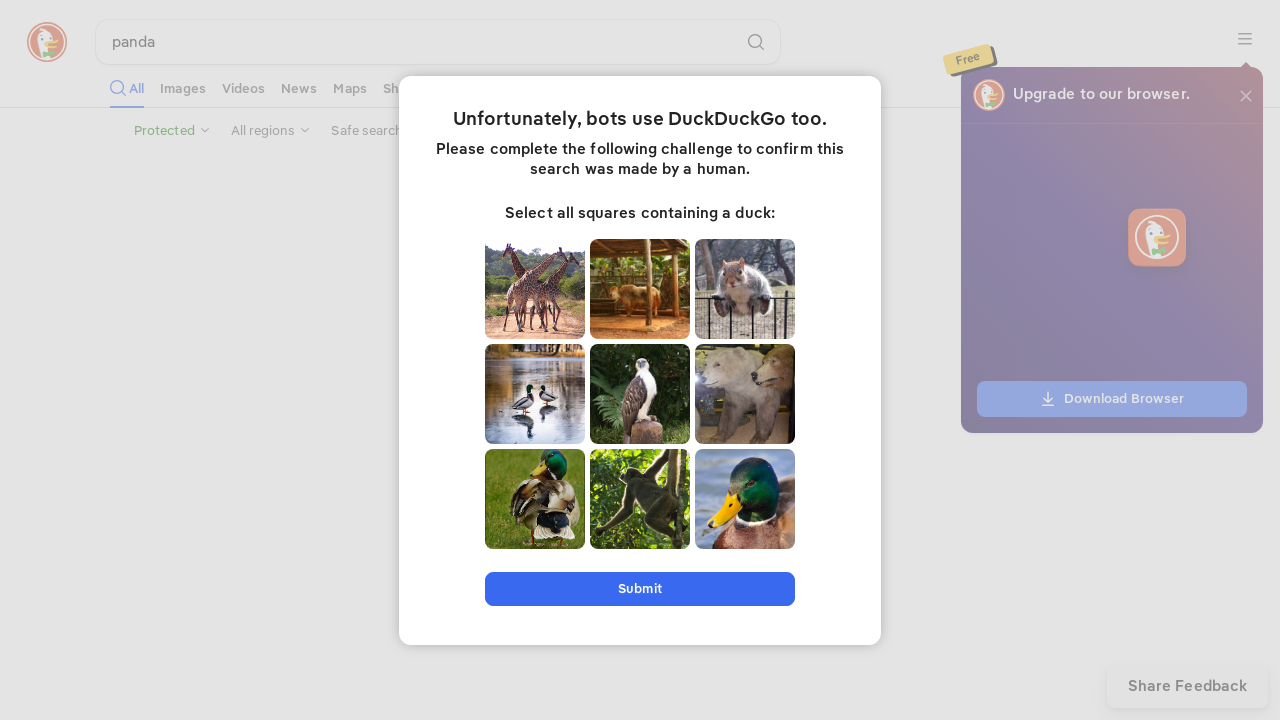

Search results page loaded with 'panda' in title
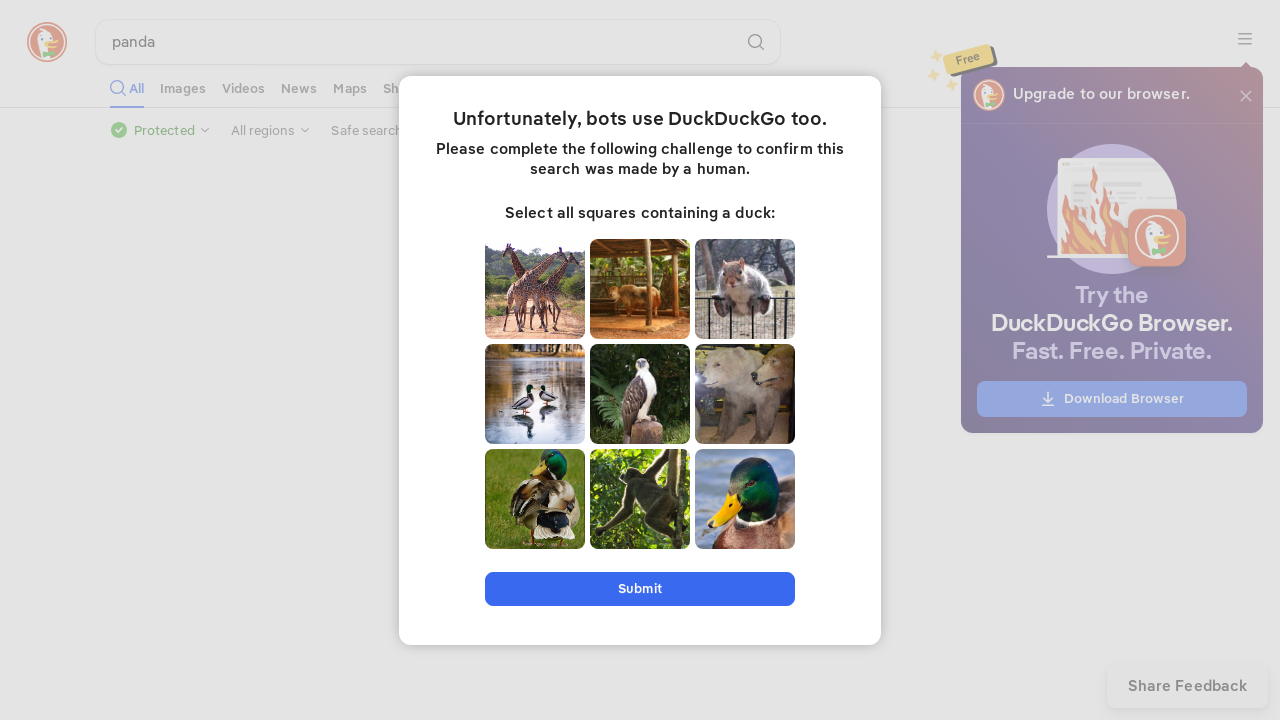

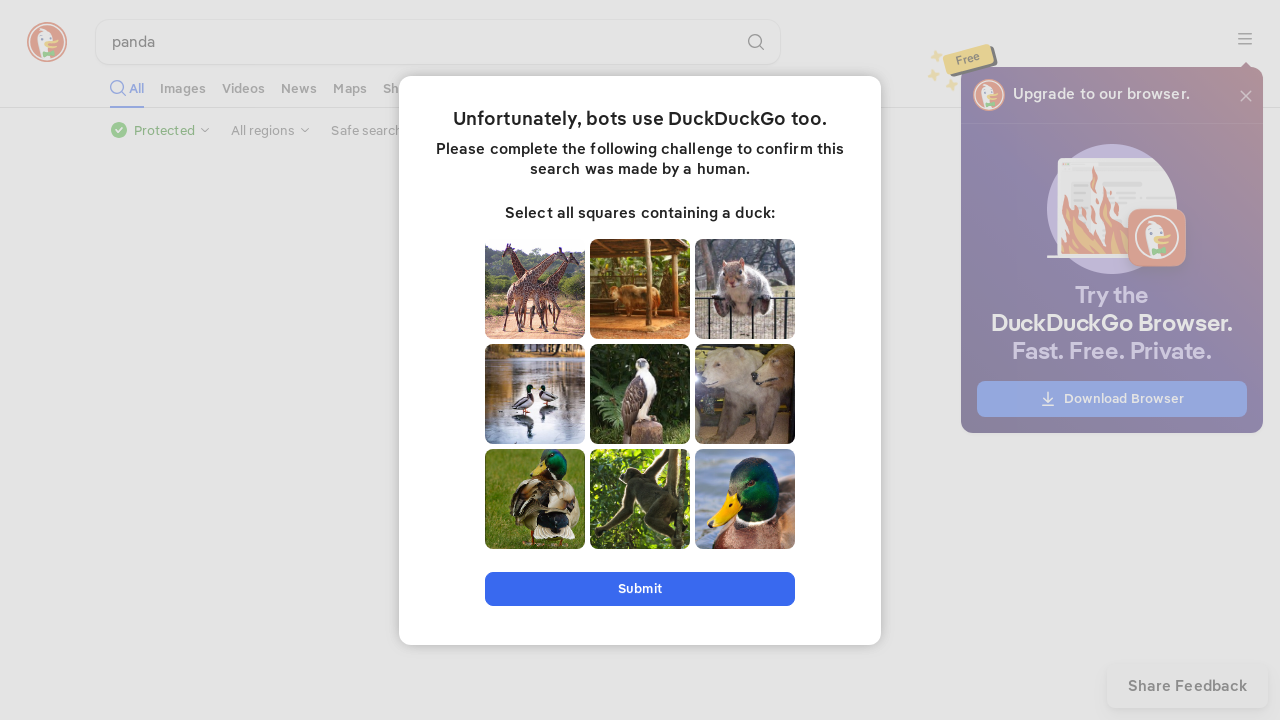